Tests checkbox functionality on a blog page by finding all accessory checkboxes (Pen, Book, Laptop, Bag), checking their status (visibility, enabled, selected), and clicking any checkboxes that are not already selected.

Starting URL: https://omayo.blogspot.com/

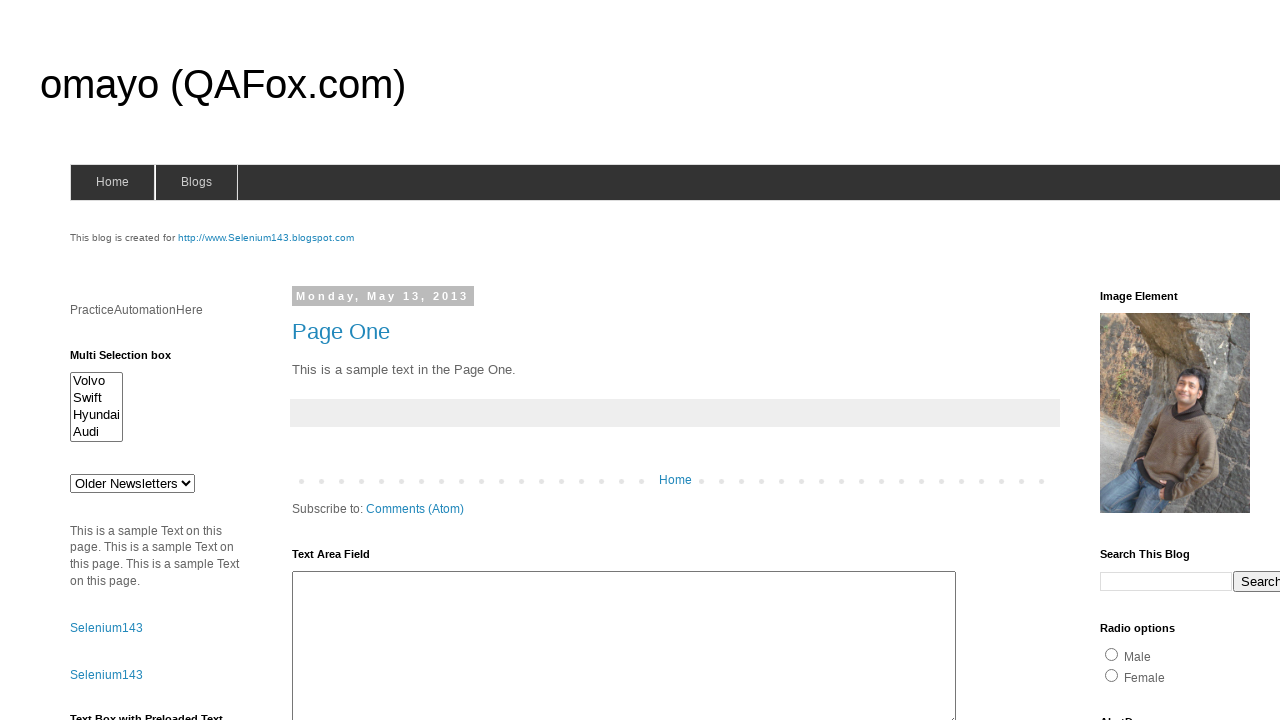

Navigated to blog page at https://omayo.blogspot.com/
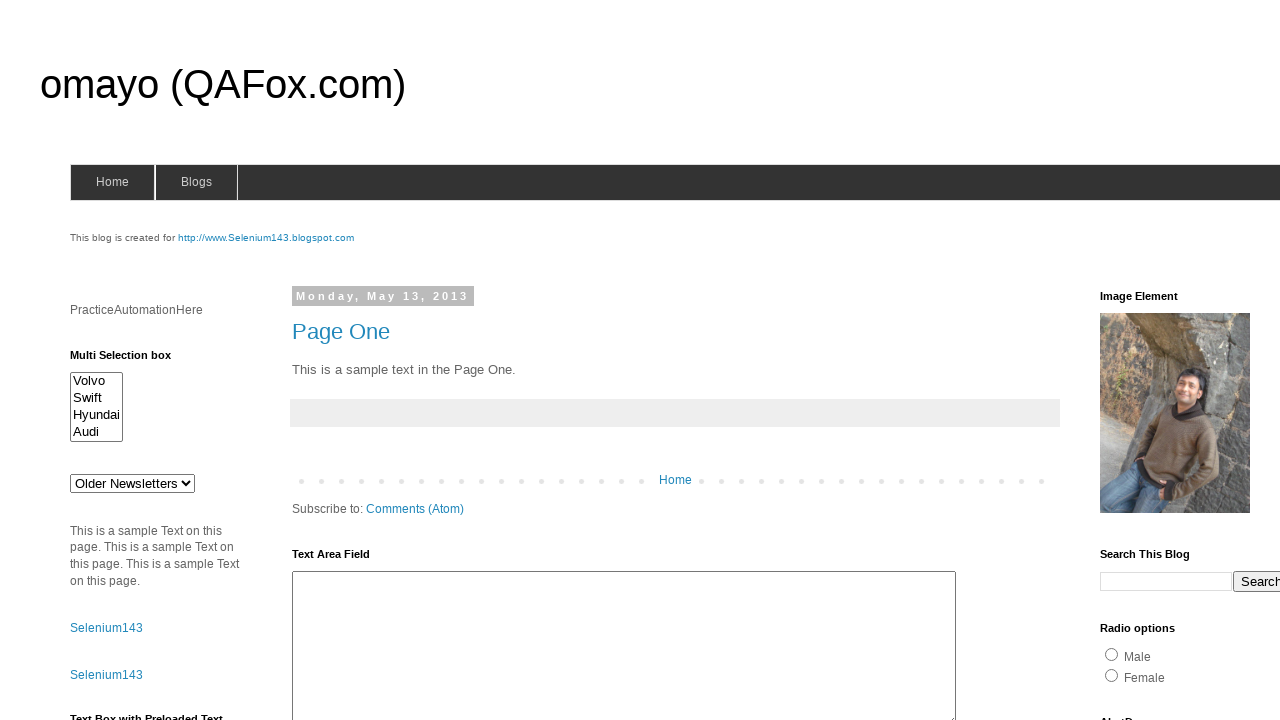

Located all accessory checkboxes (Pen, Book, Laptop, Bag)
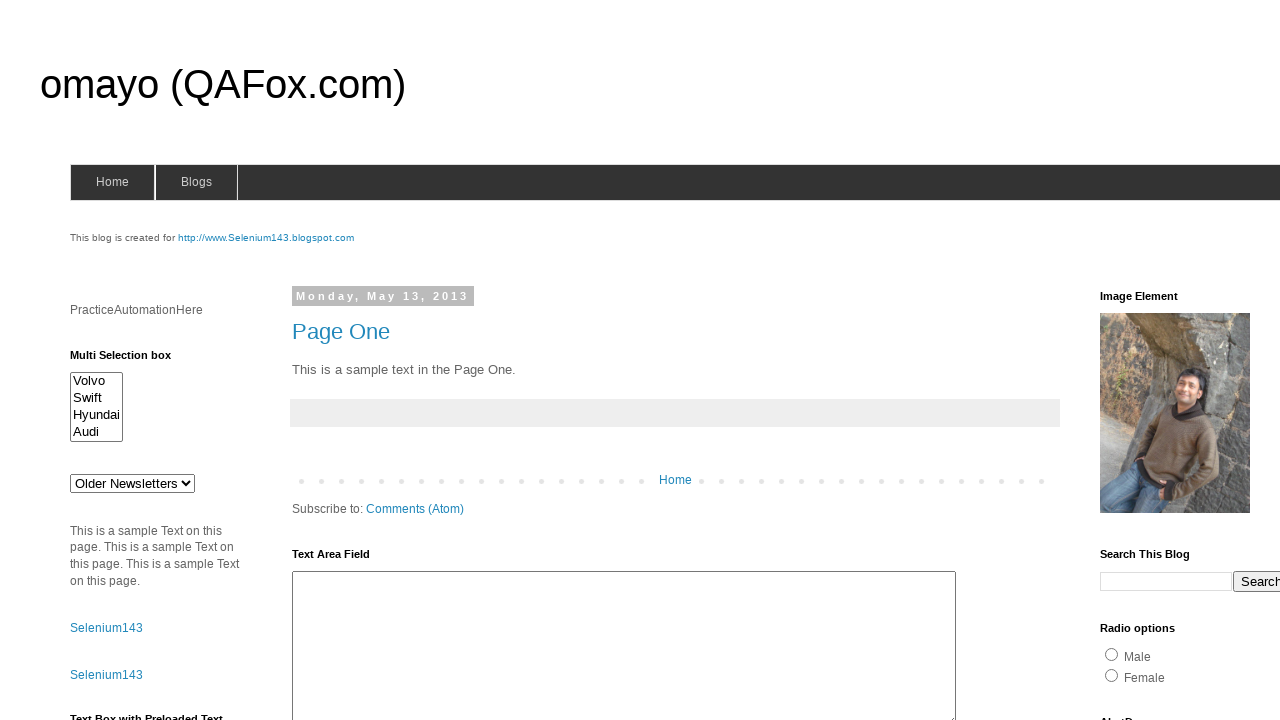

Checked accessory checkbox status - Visible: True, Enabled: True, Selected: False
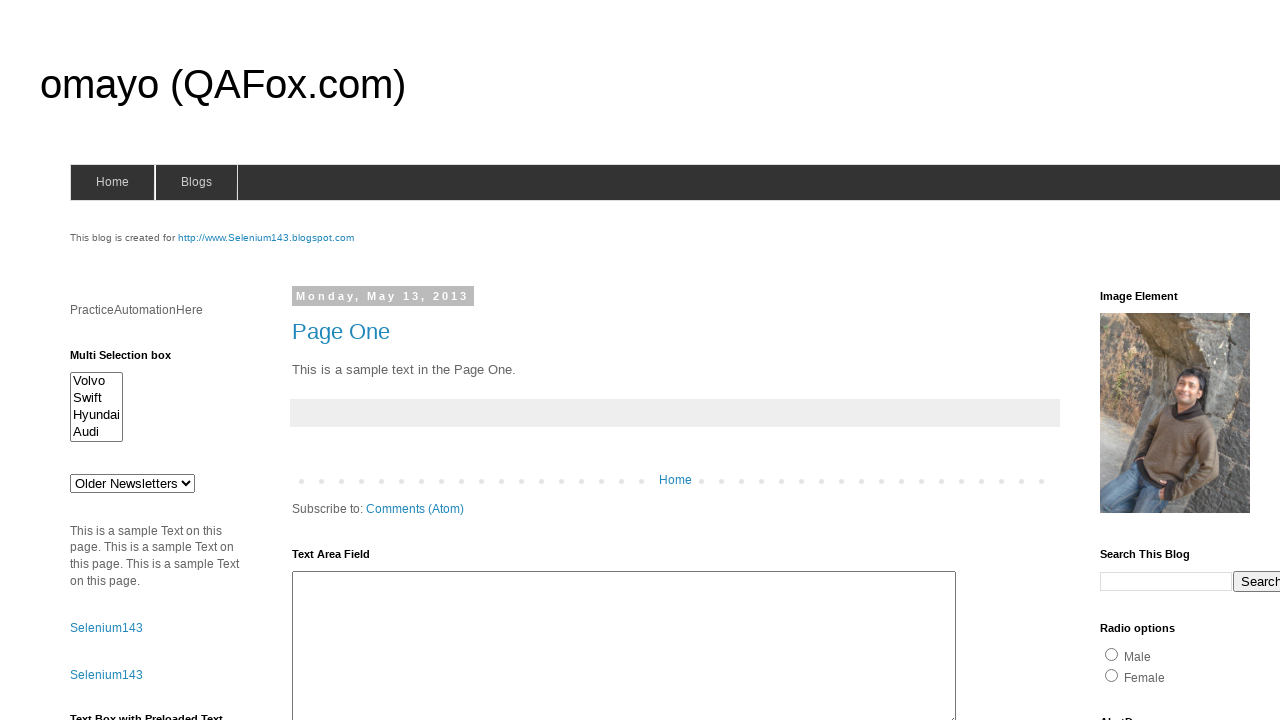

Clicked unchecked accessory checkbox to select it at (1136, 360) on [name='accessories'] >> nth=0
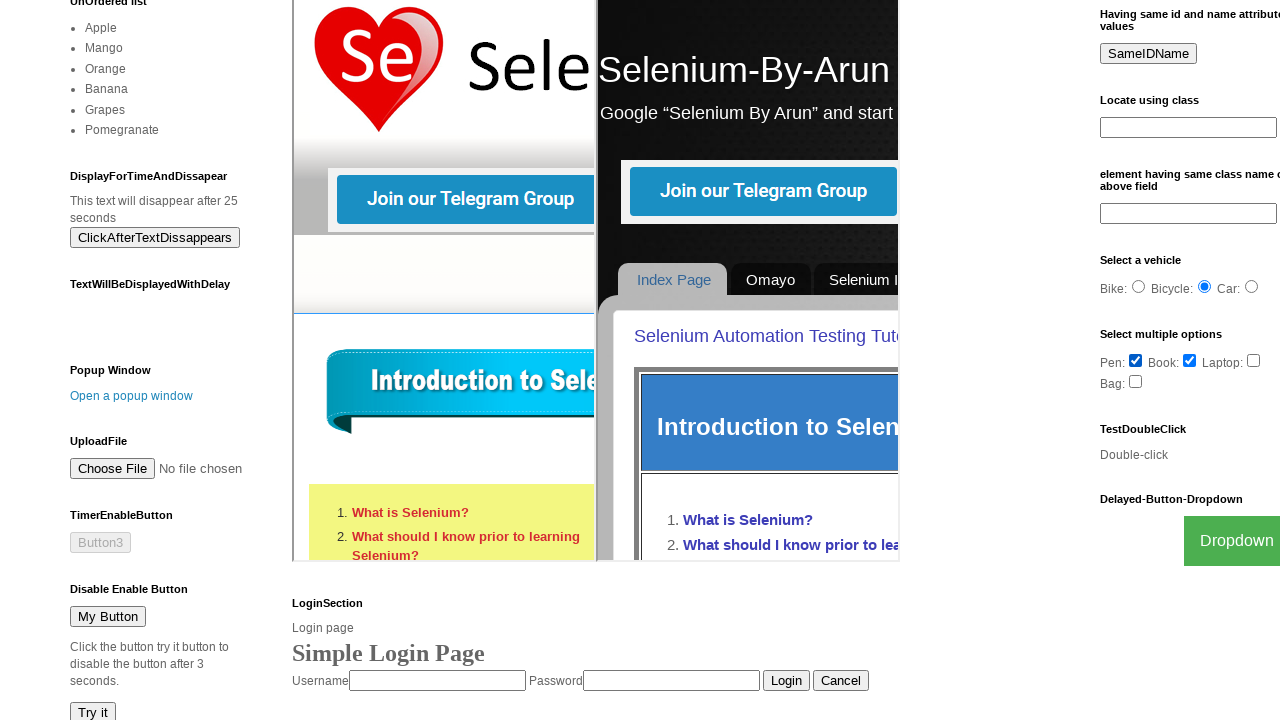

Checked accessory checkbox status - Visible: True, Enabled: True, Selected: True
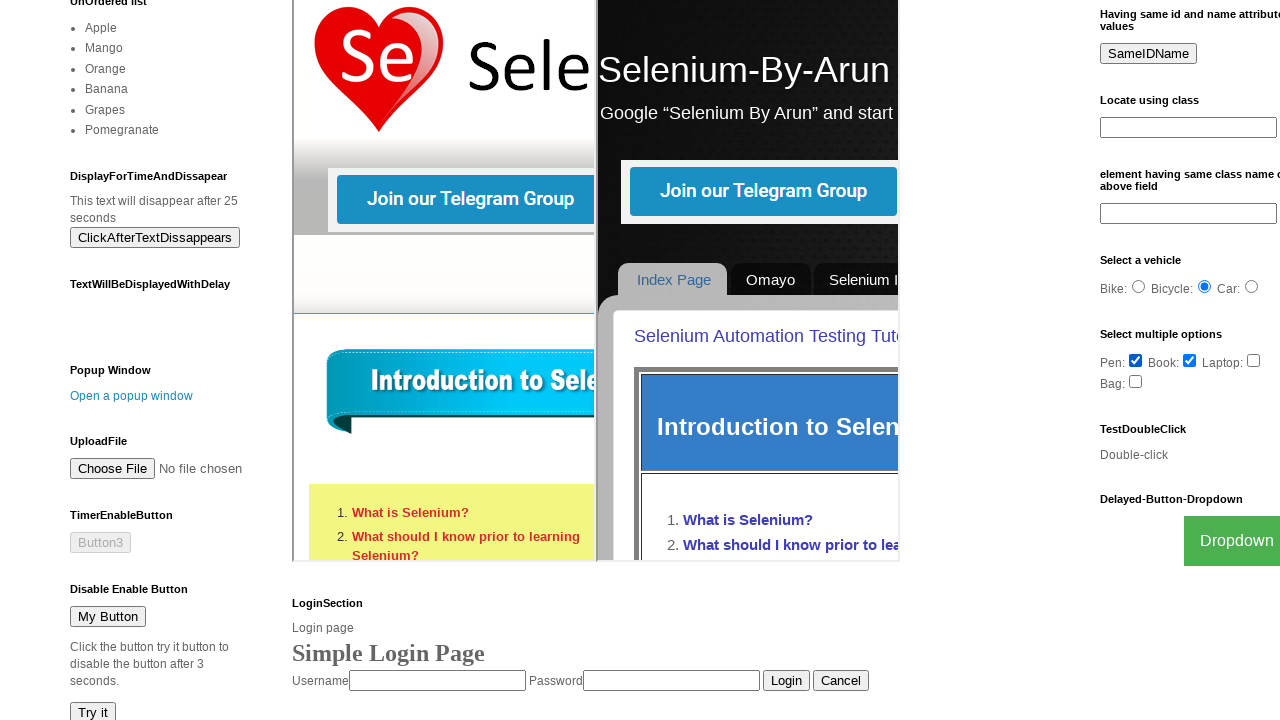

Checked accessory checkbox status - Visible: True, Enabled: True, Selected: False
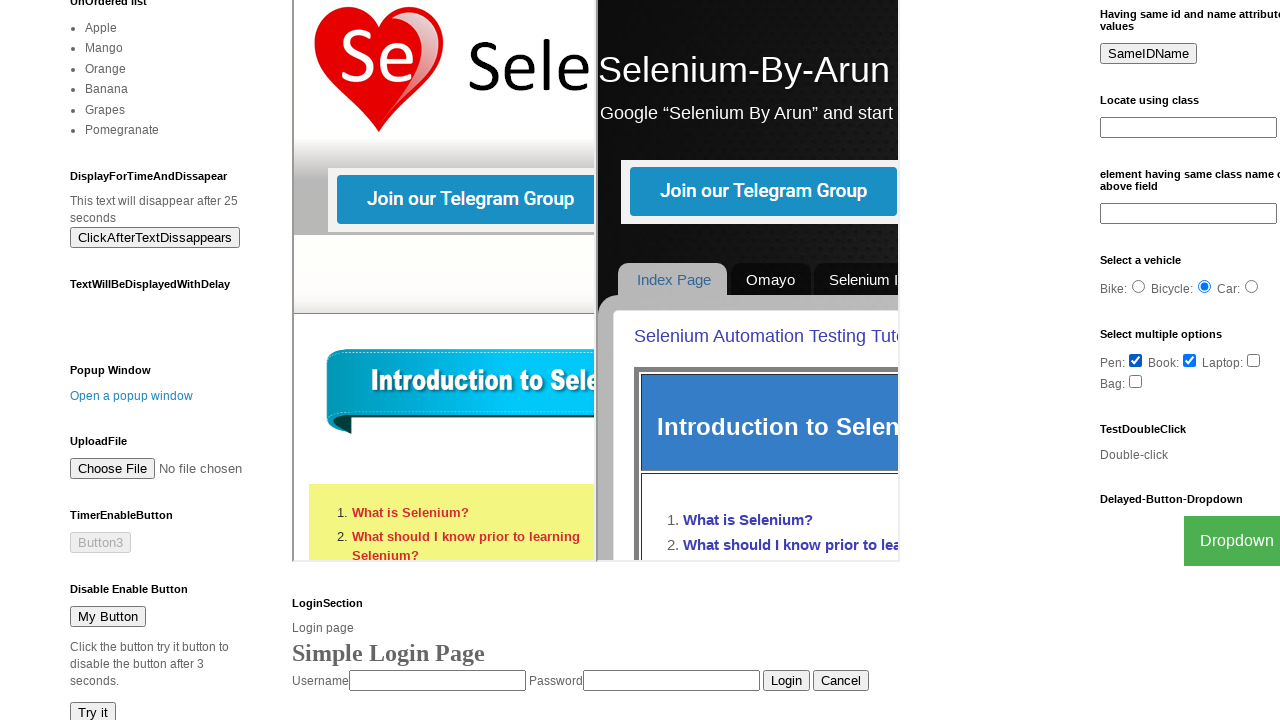

Clicked unchecked accessory checkbox to select it at (1254, 360) on [name='accessories'] >> nth=2
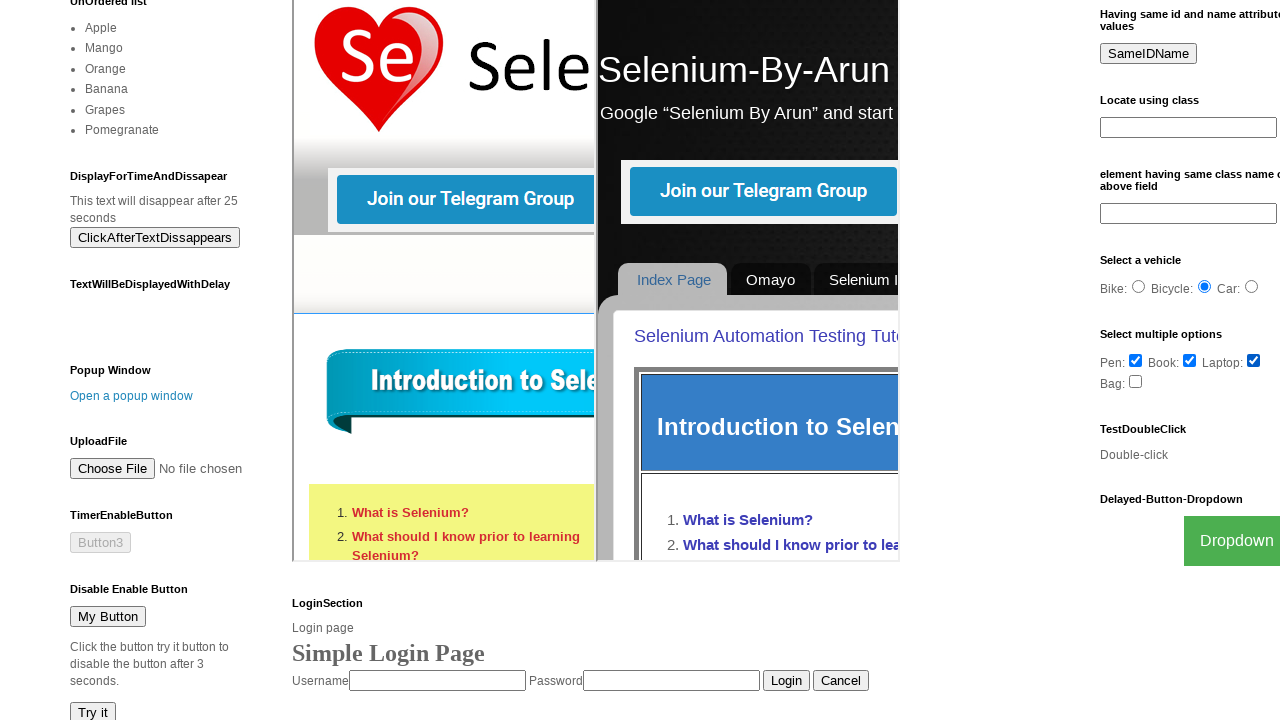

Checked accessory checkbox status - Visible: True, Enabled: True, Selected: False
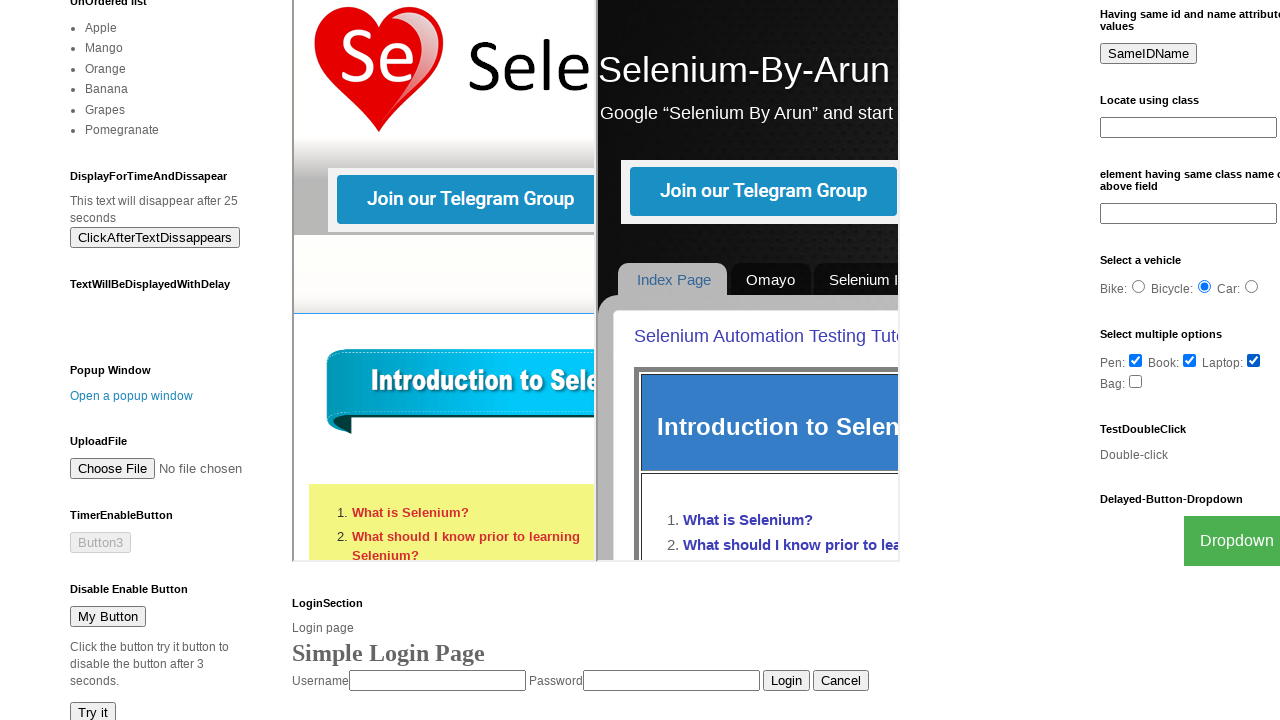

Clicked unchecked accessory checkbox to select it at (1136, 381) on [name='accessories'] >> nth=3
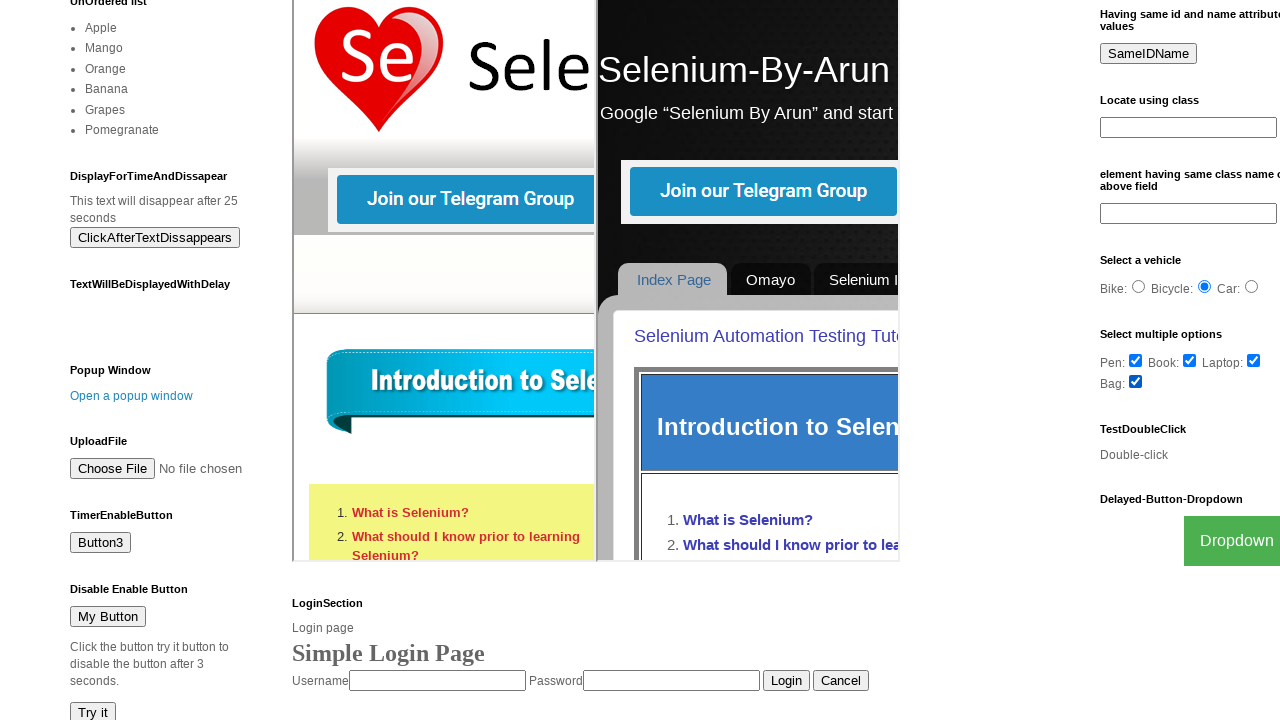

Waited 500ms for checkbox state updates to complete
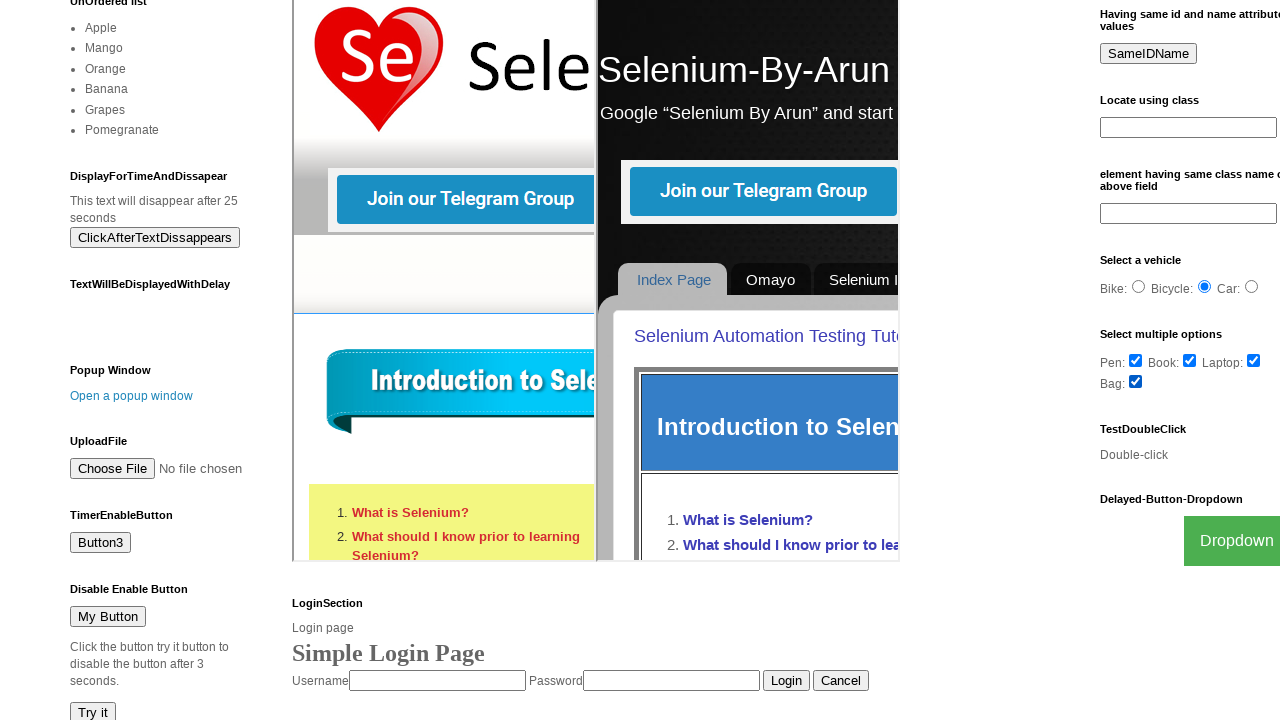

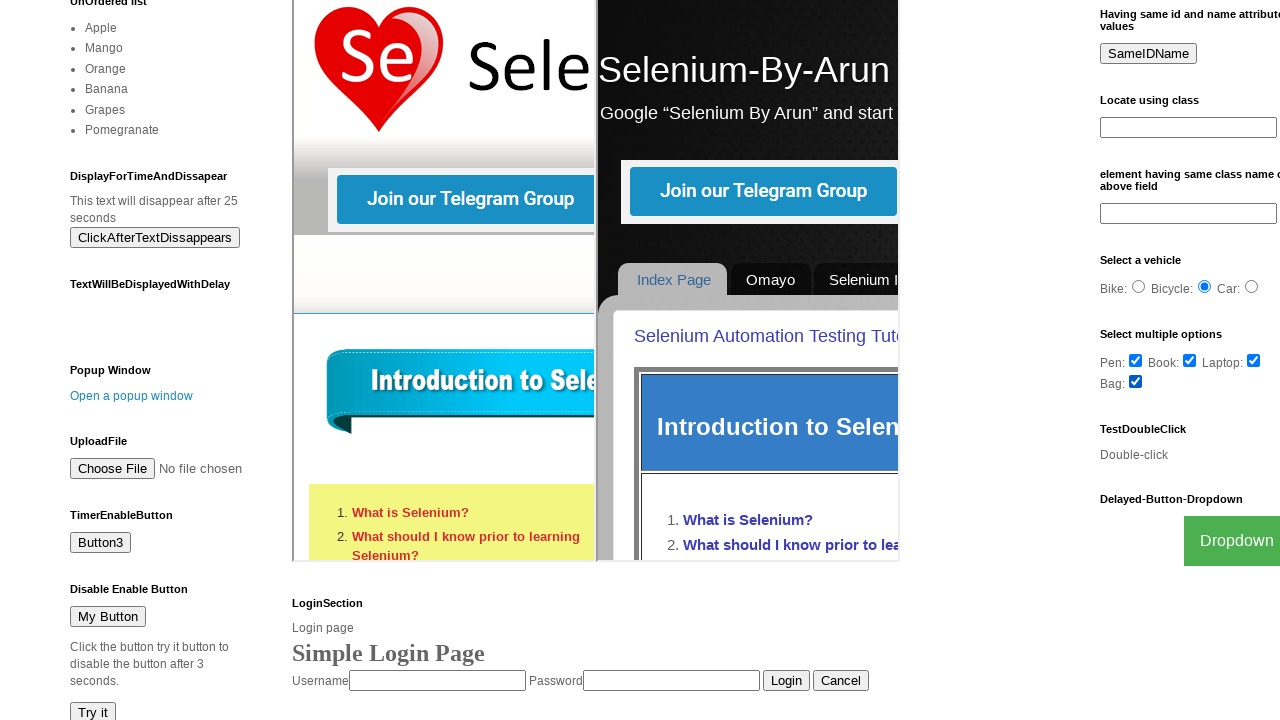